Navigates to Add/Remove Elements page and verifies the header text is displayed correctly

Starting URL: https://the-internet.herokuapp.com/

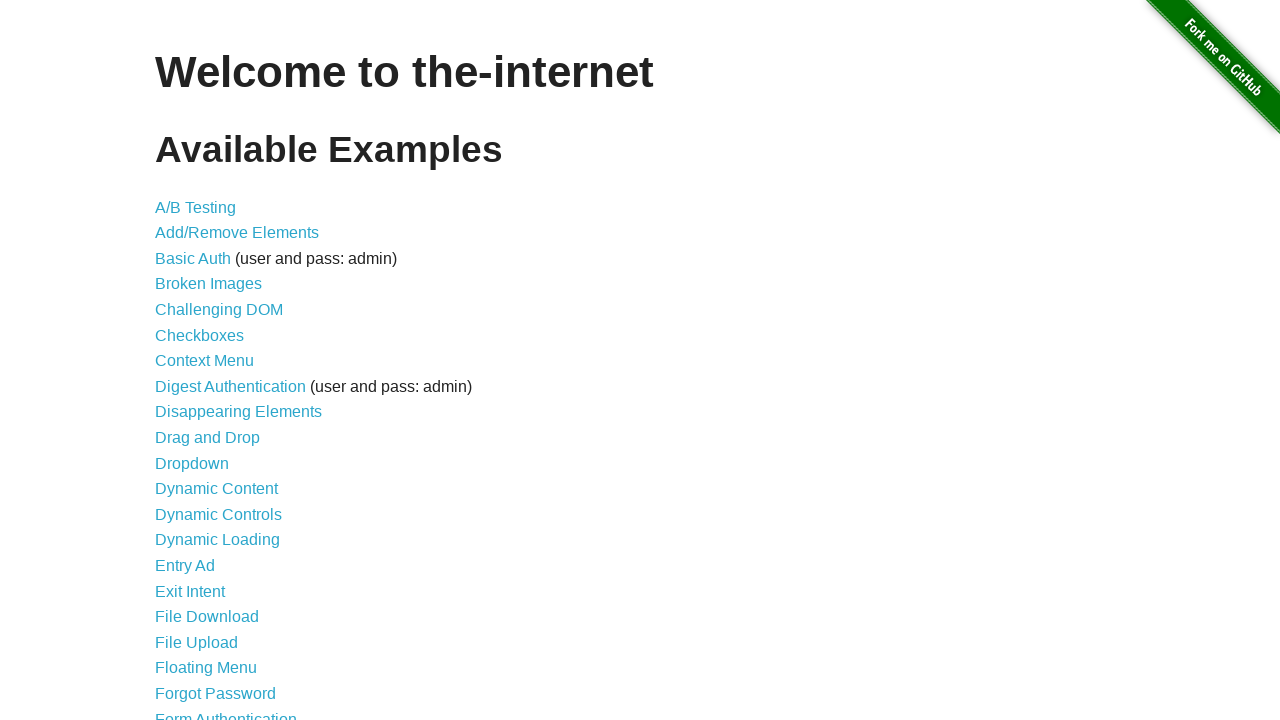

Clicked on Add/Remove Elements link at (237, 233) on text=Add/Remove Elements
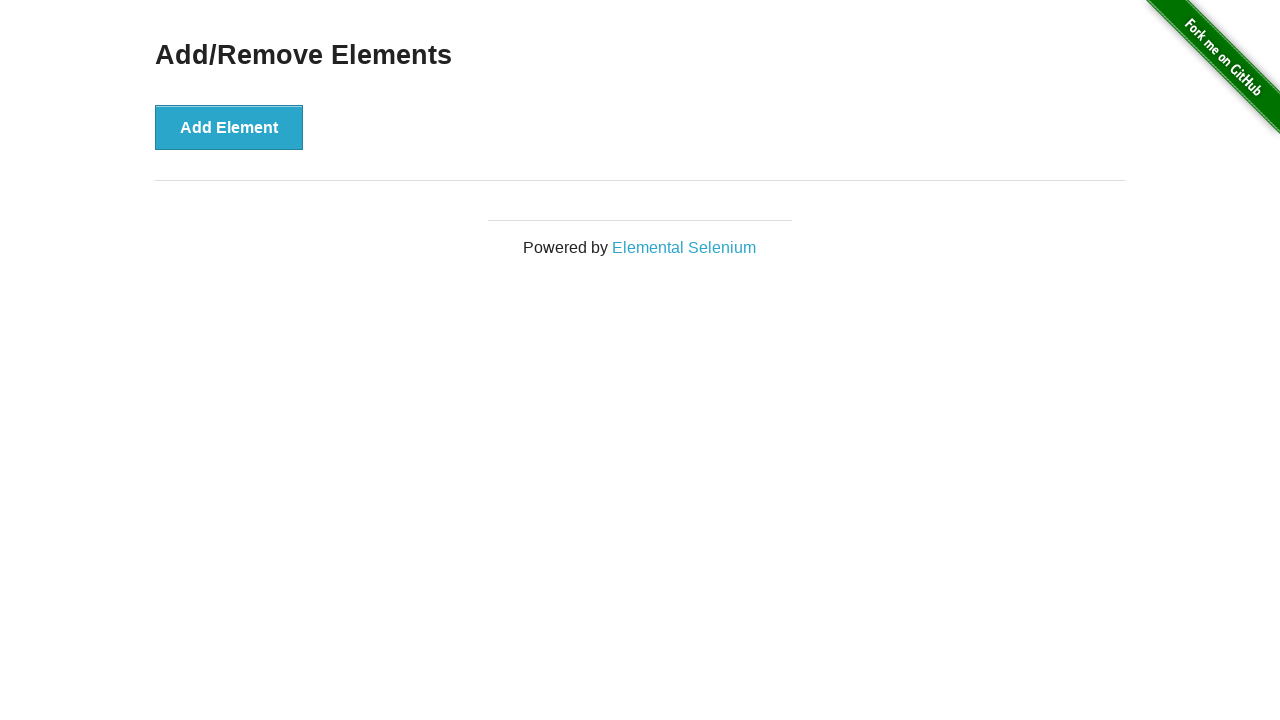

Located h3 header element
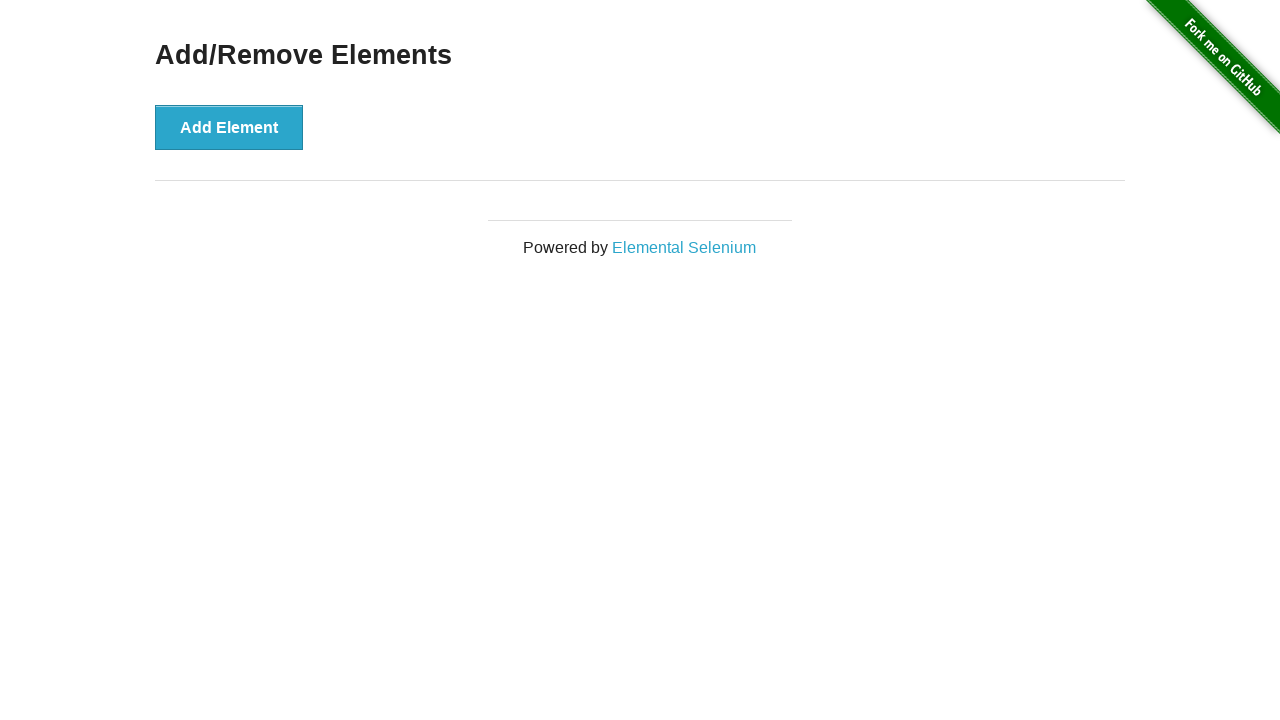

Verified header text matches 'Add/Remove Elements'
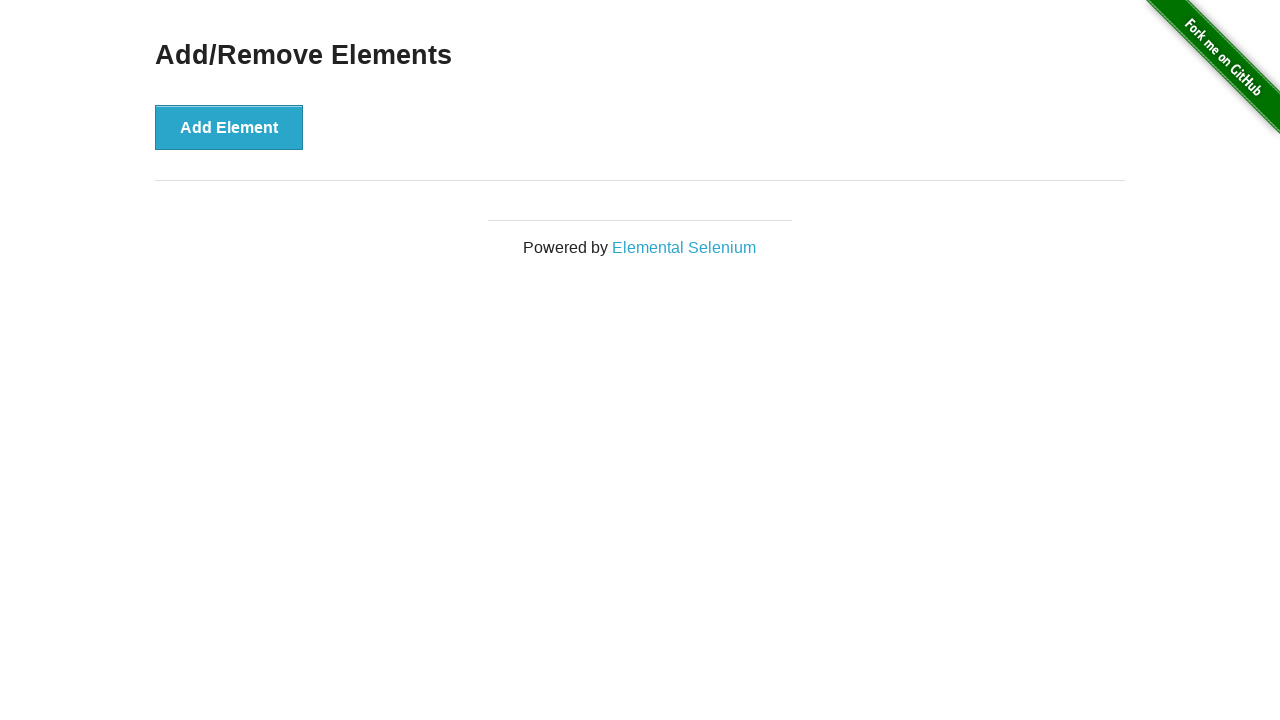

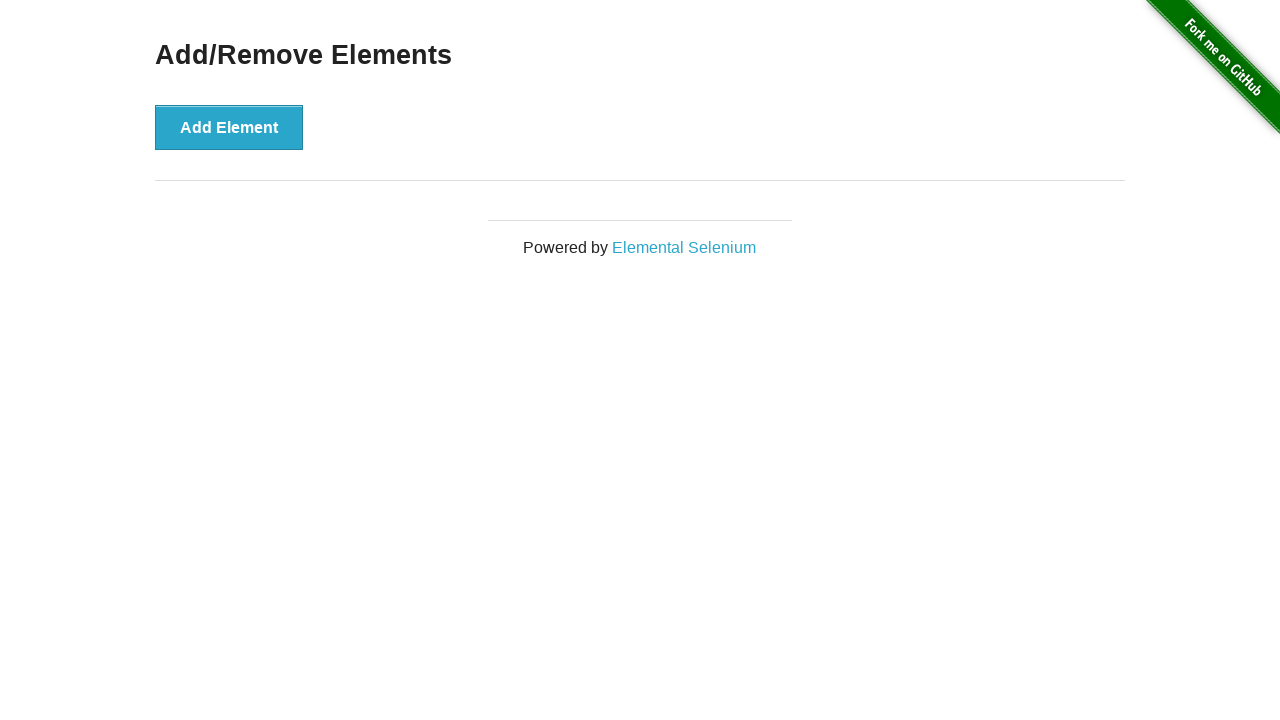